Tests that clicking Clear completed button removes completed items

Starting URL: https://demo.playwright.dev/todomvc

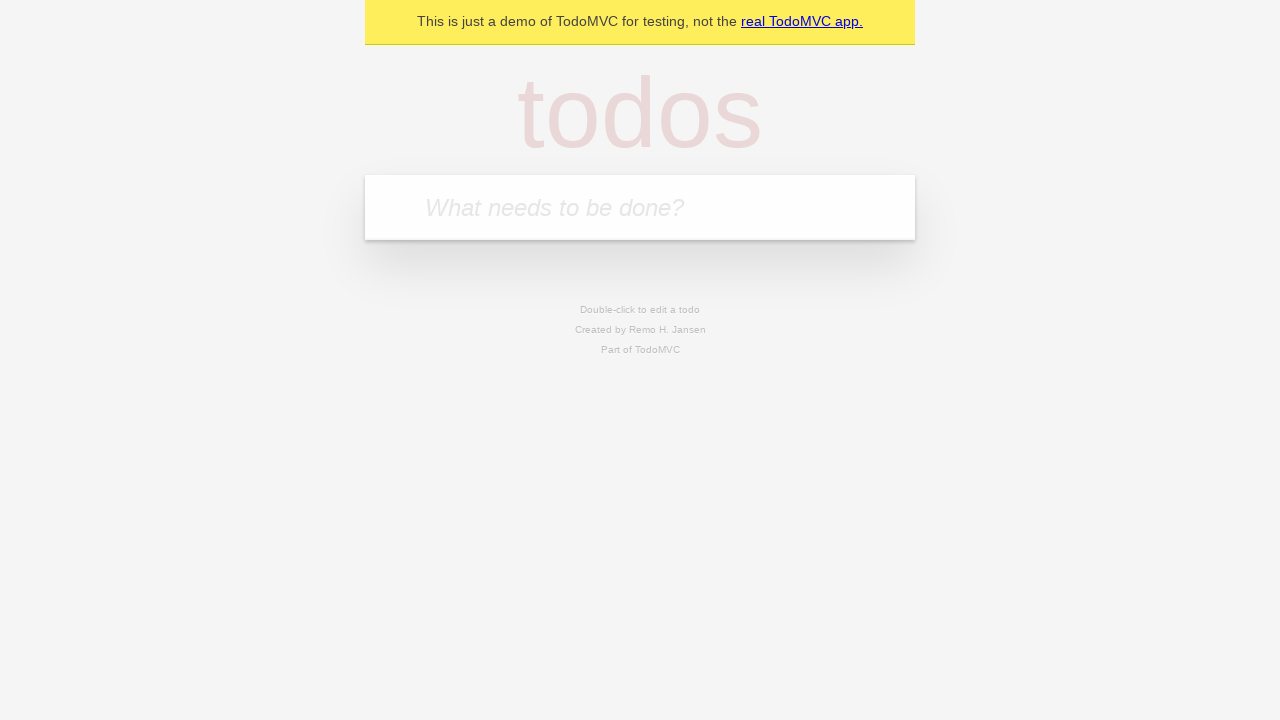

Filled todo input with 'buy some cheese' on internal:attr=[placeholder="What needs to be done?"i]
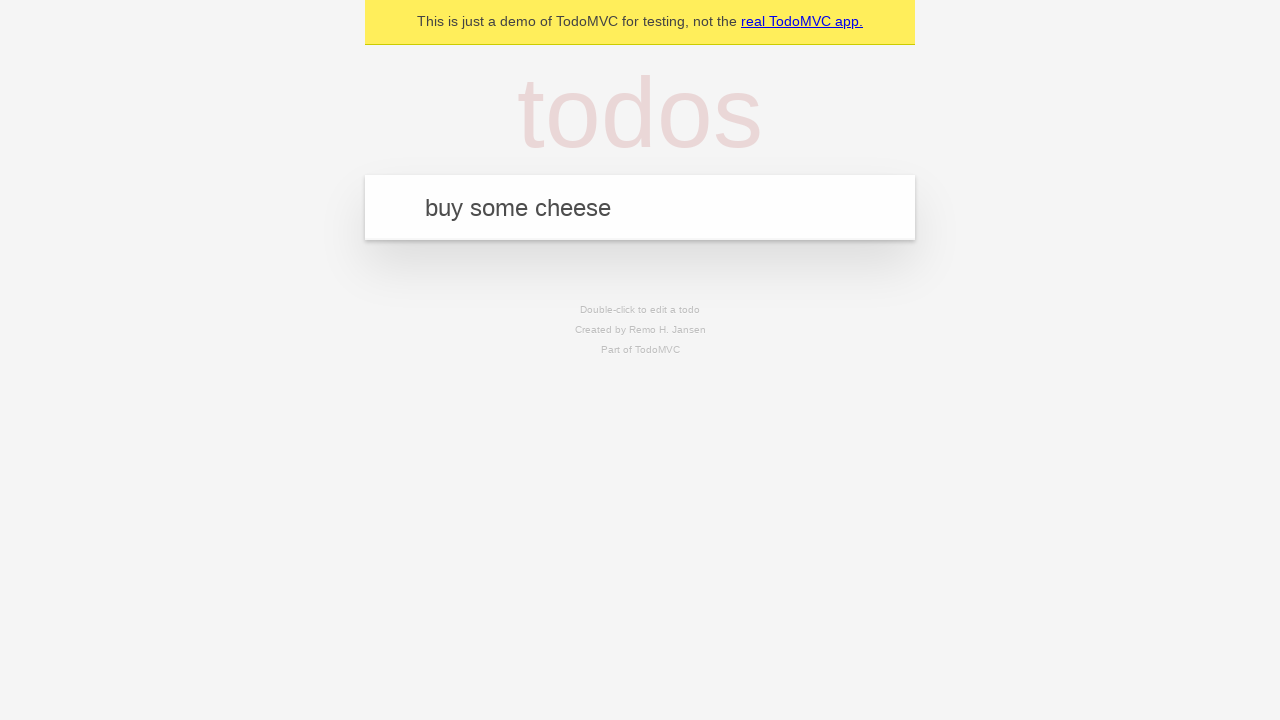

Pressed Enter to add first todo item on internal:attr=[placeholder="What needs to be done?"i]
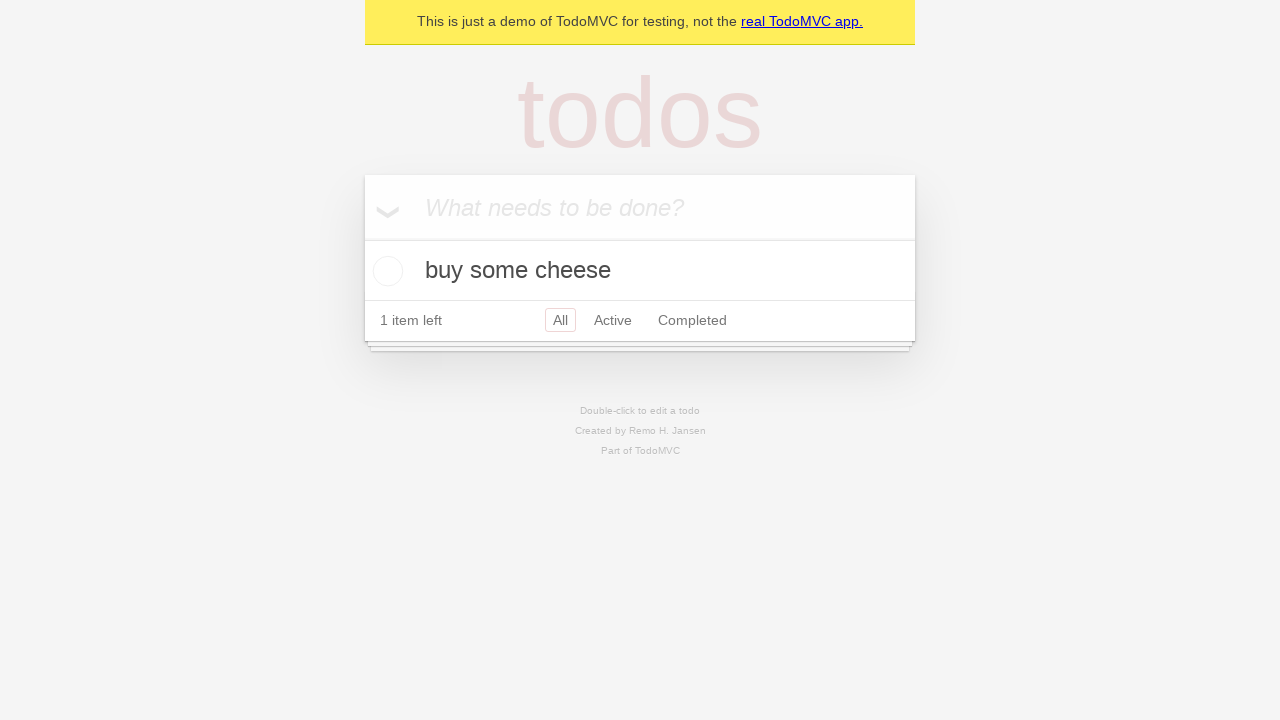

Filled todo input with 'feed the cat' on internal:attr=[placeholder="What needs to be done?"i]
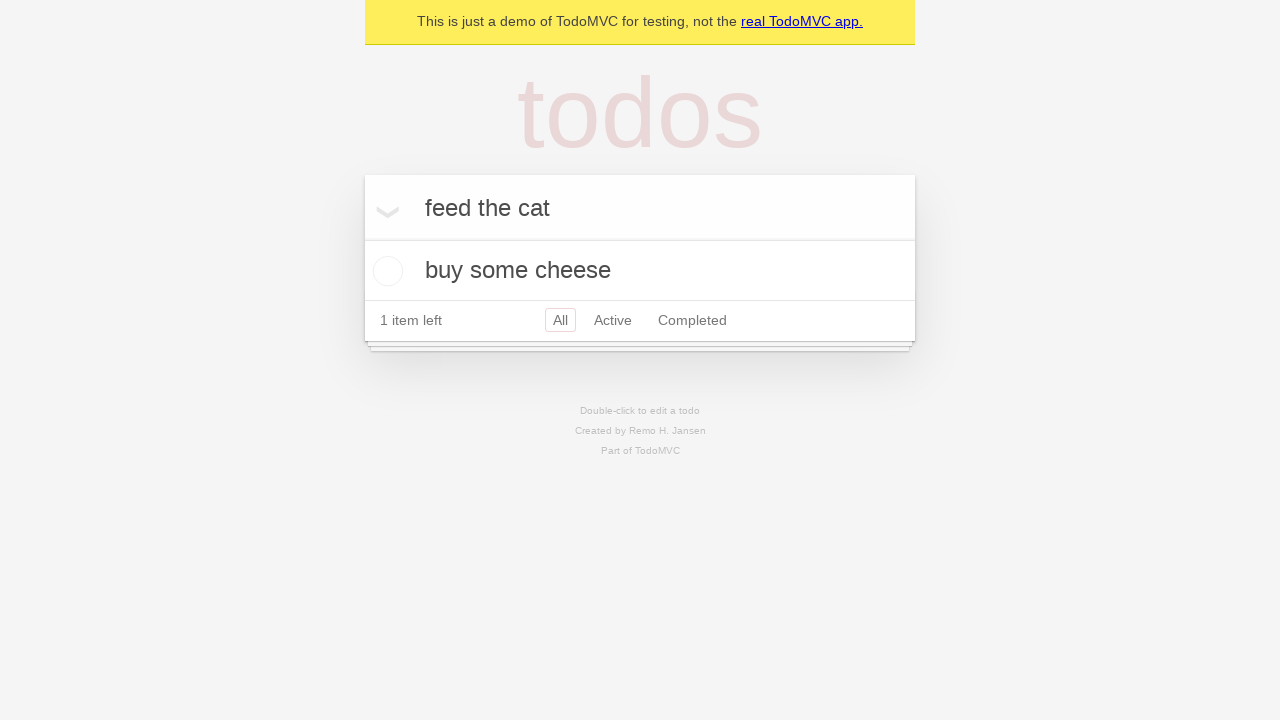

Pressed Enter to add second todo item on internal:attr=[placeholder="What needs to be done?"i]
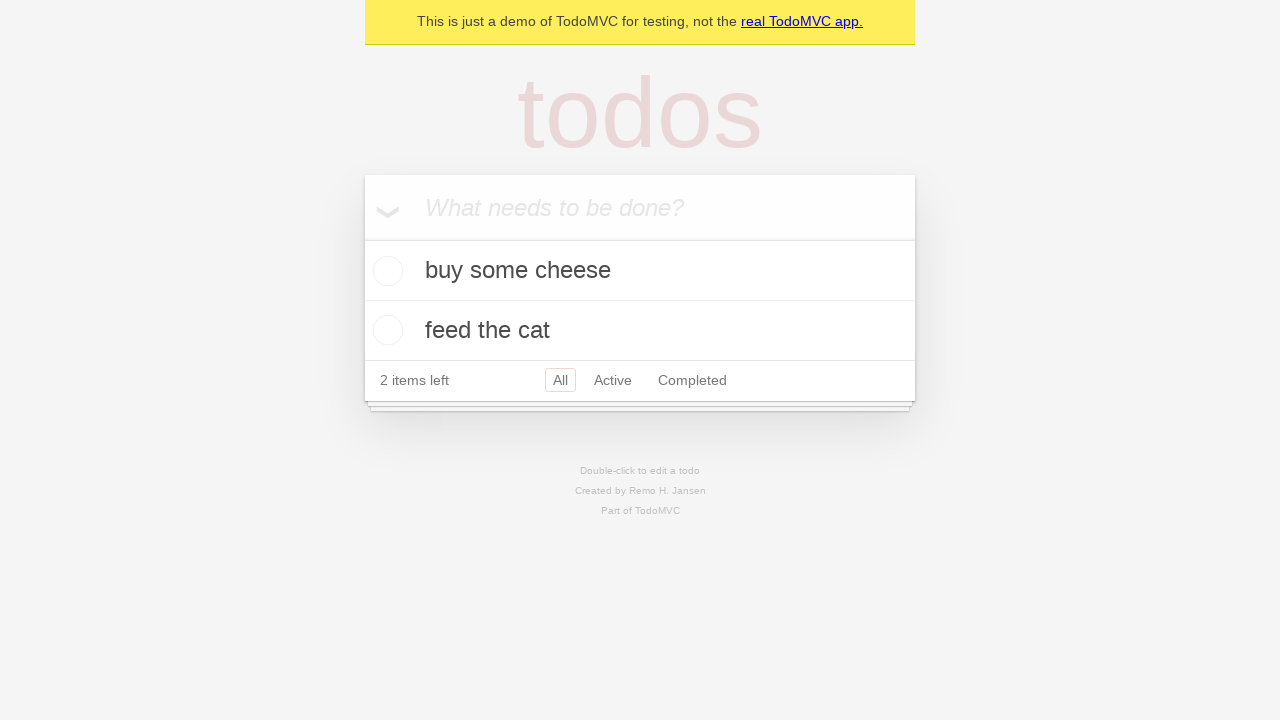

Filled todo input with 'book a doctors appointment' on internal:attr=[placeholder="What needs to be done?"i]
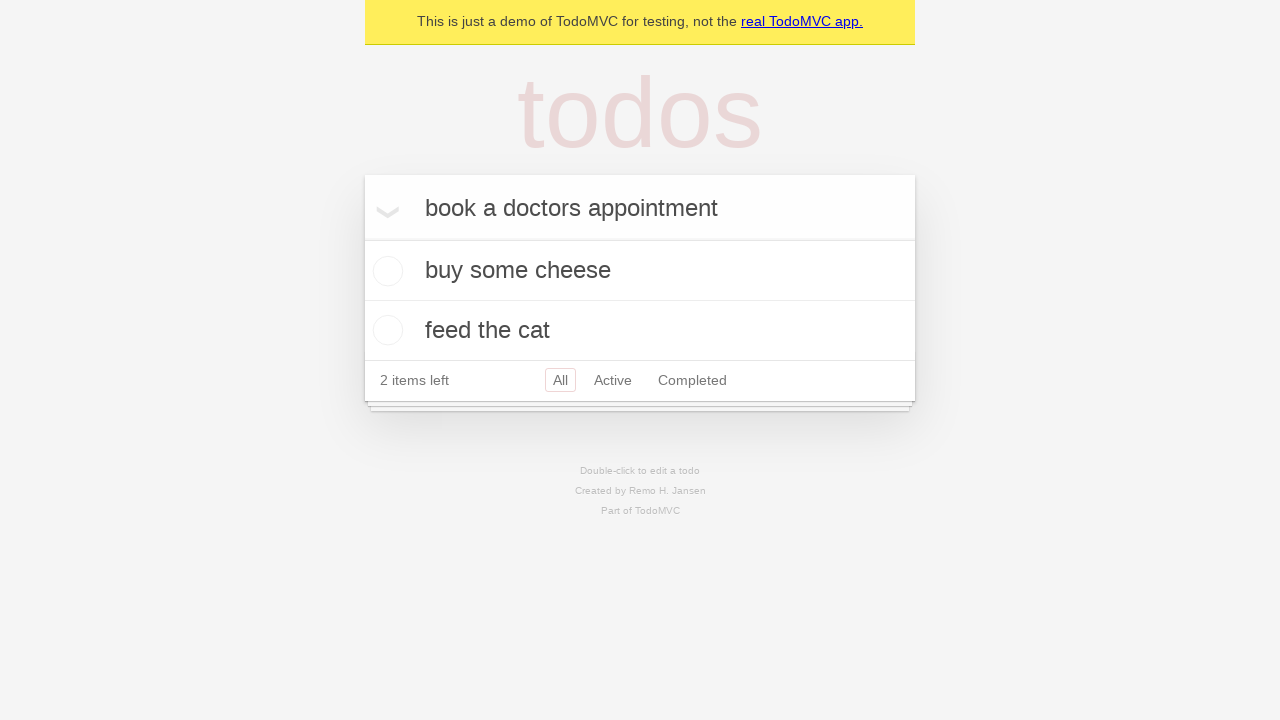

Pressed Enter to add third todo item on internal:attr=[placeholder="What needs to be done?"i]
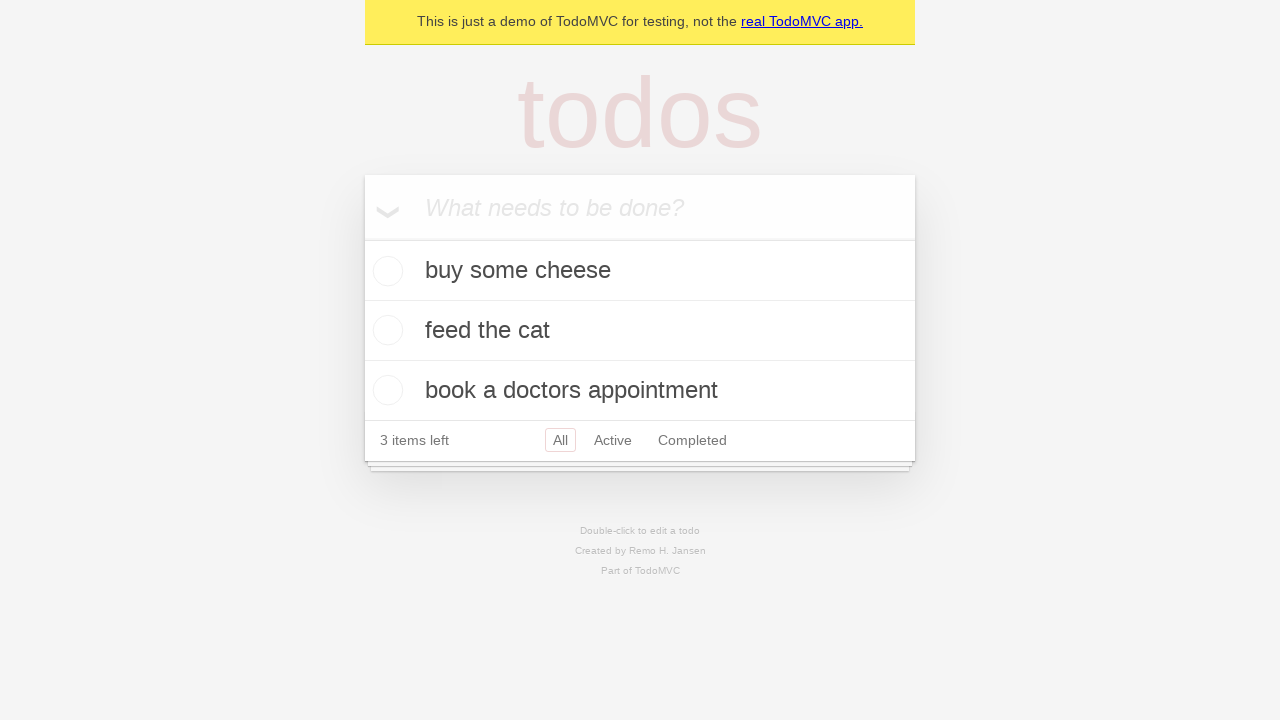

Checked the second todo item to mark it as completed at (385, 330) on internal:testid=[data-testid="todo-item"s] >> nth=1 >> internal:role=checkbox
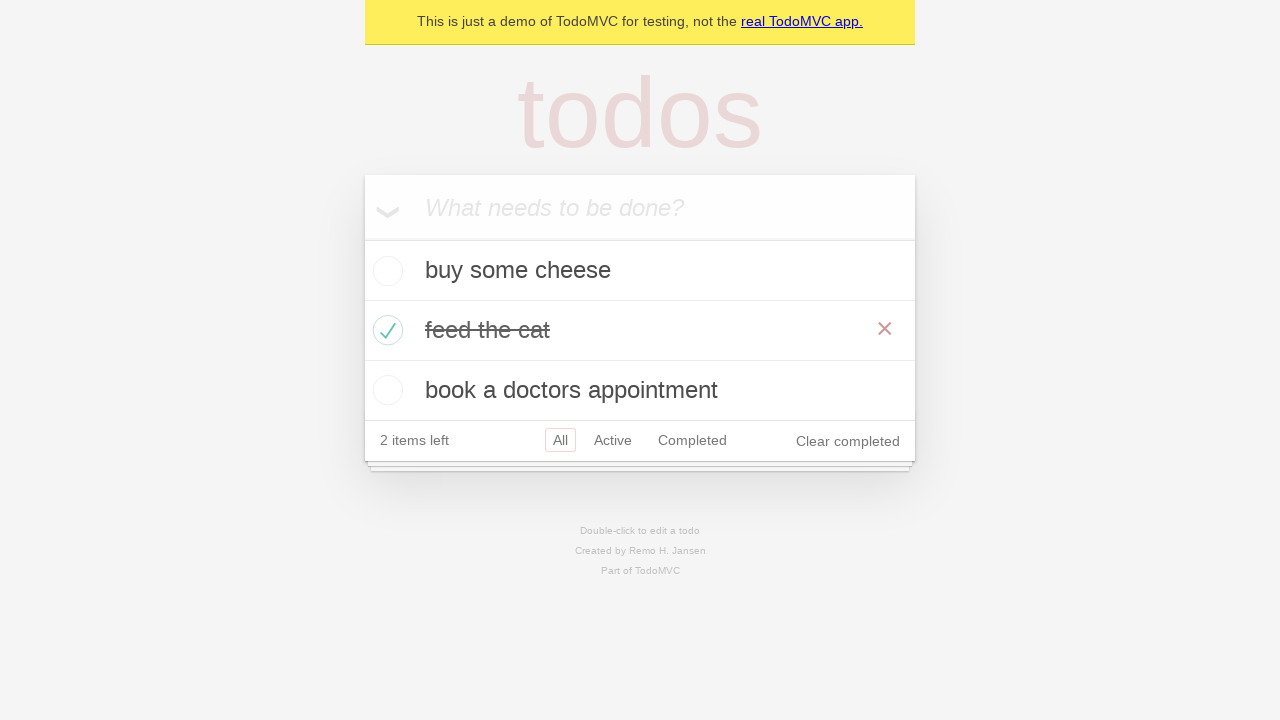

Clicked Clear completed button to remove completed items at (848, 441) on internal:role=button[name="Clear completed"i]
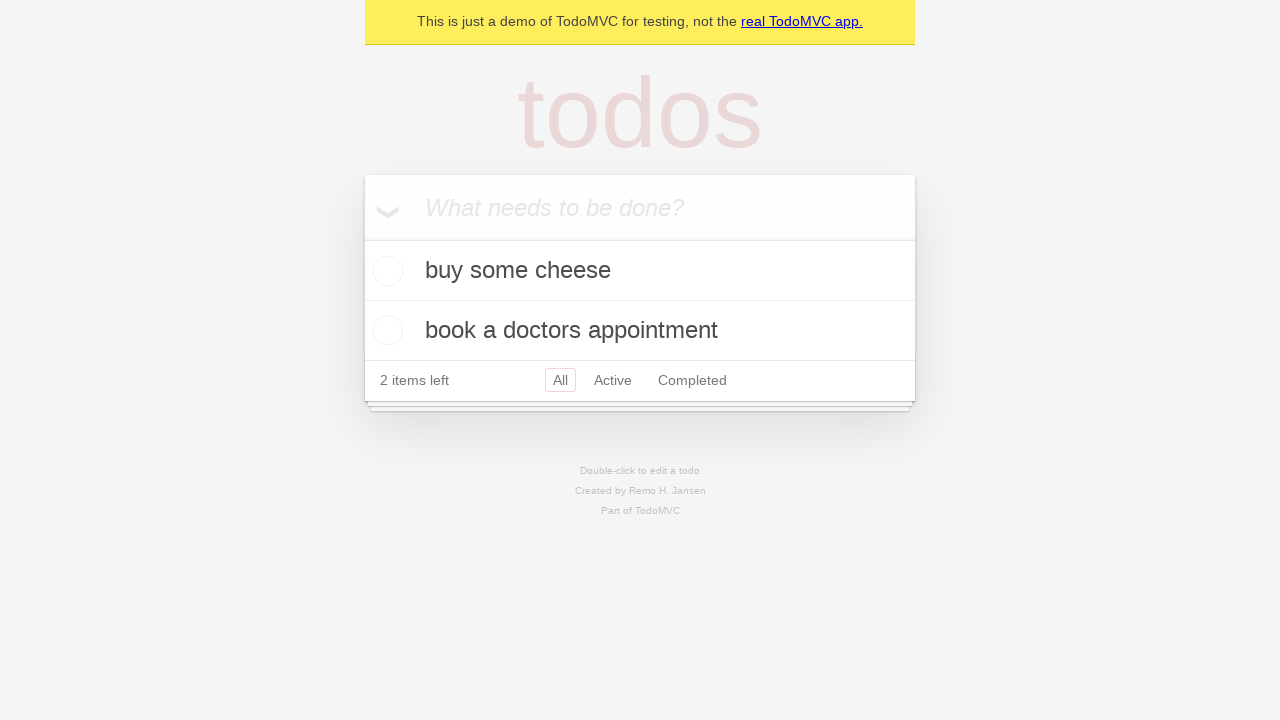

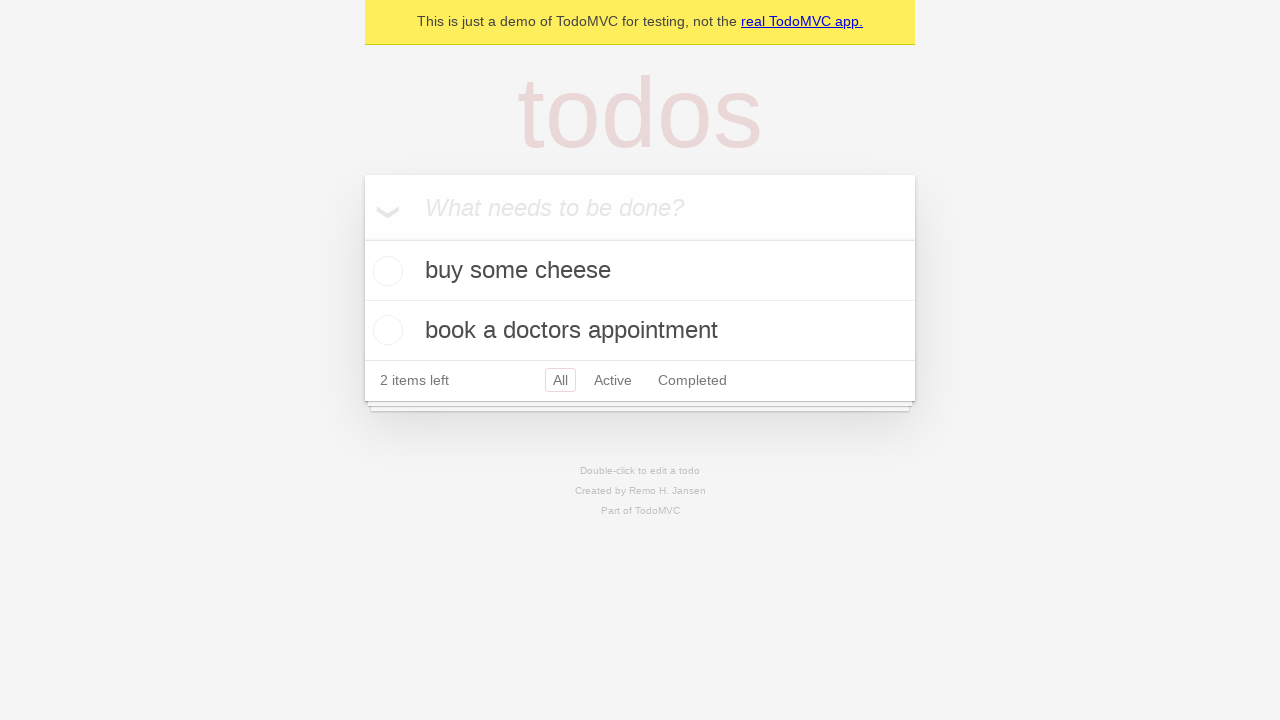